Navigates to Leafground website and clicks on menu items to reach the Hyper Link section

Starting URL: https://www.leafground.com/

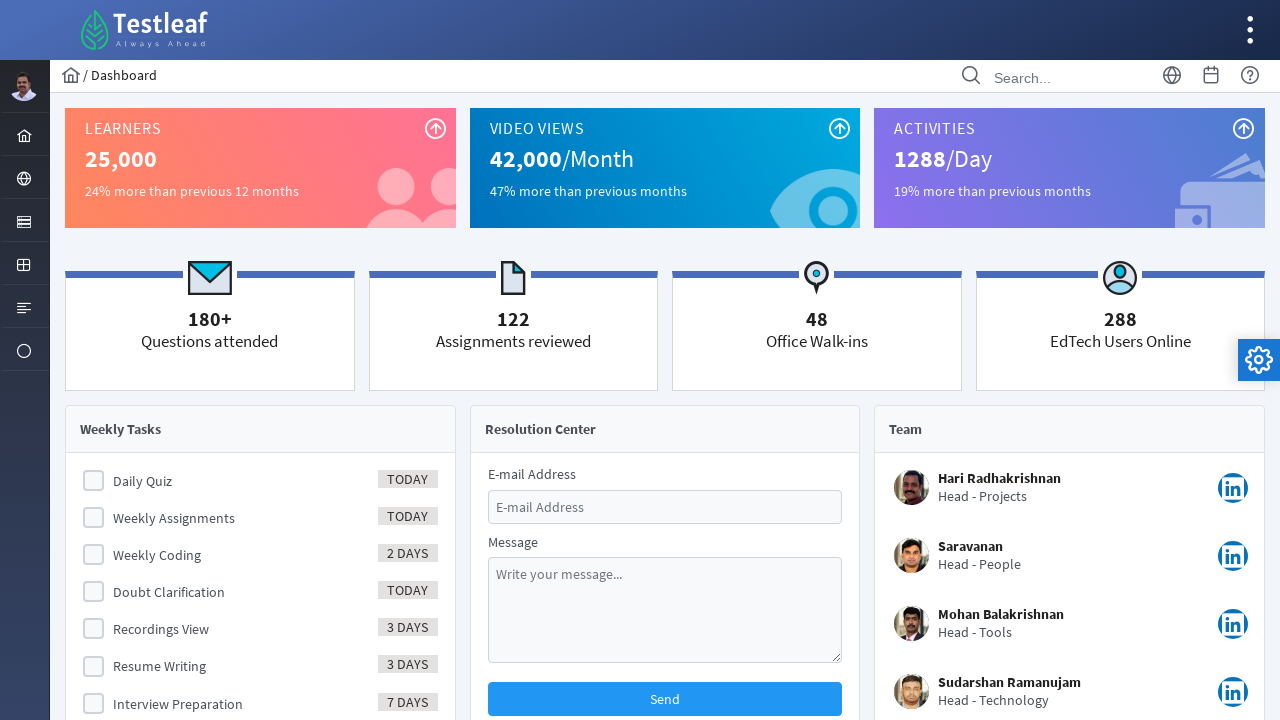

Navigated to Leafground website
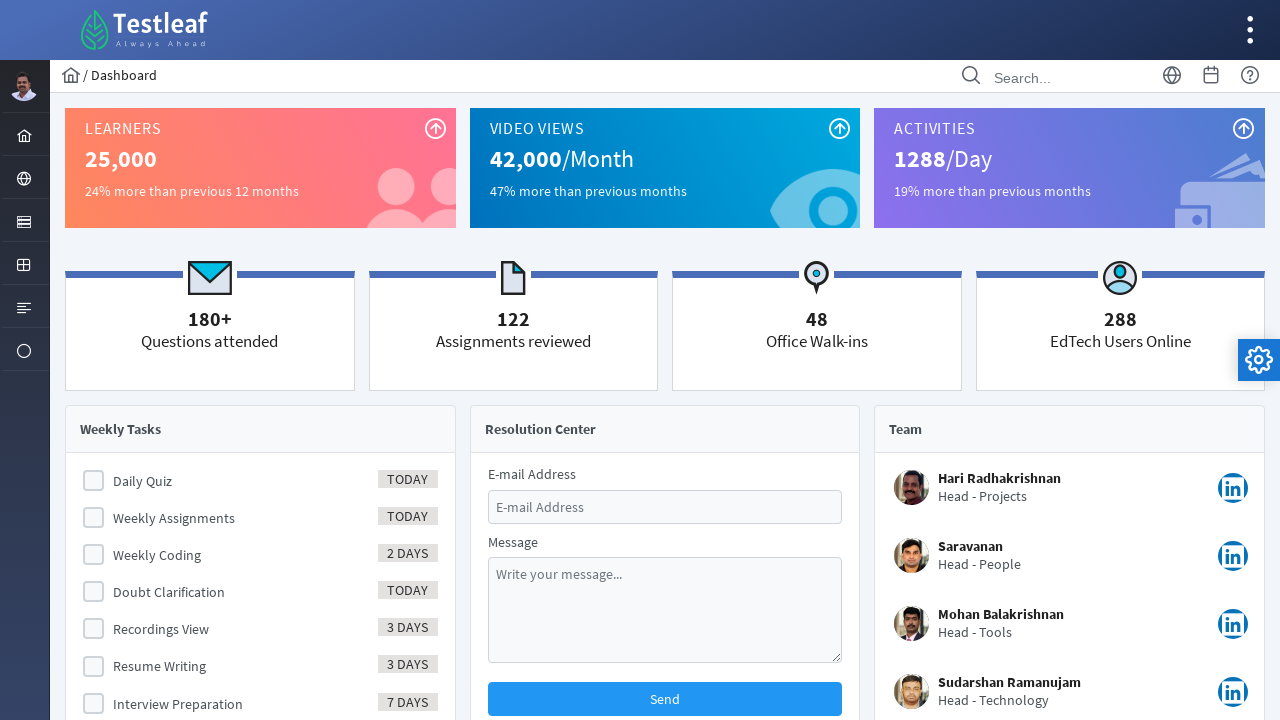

Clicked on navigation menu item at (24, 220) on //*[@id="menuform:j_idt40"]/a
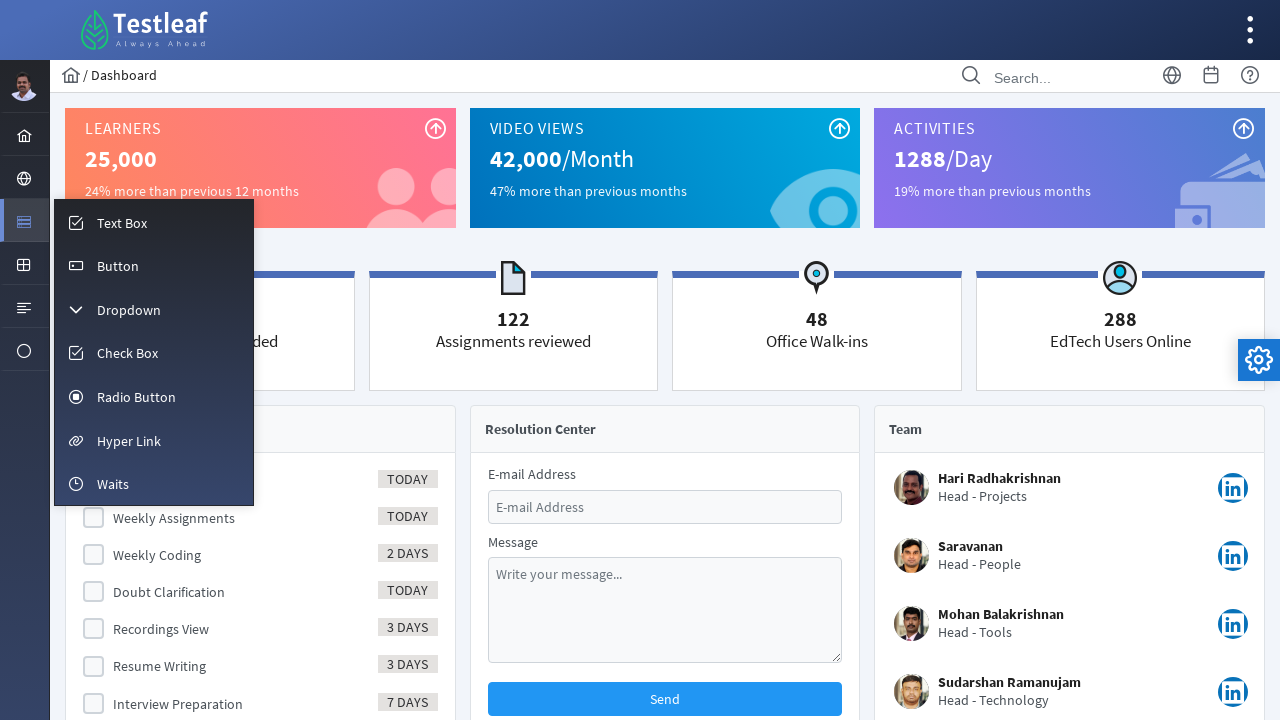

Clicked on Hyper Link menu option at (129, 441) on text=Hyper Link
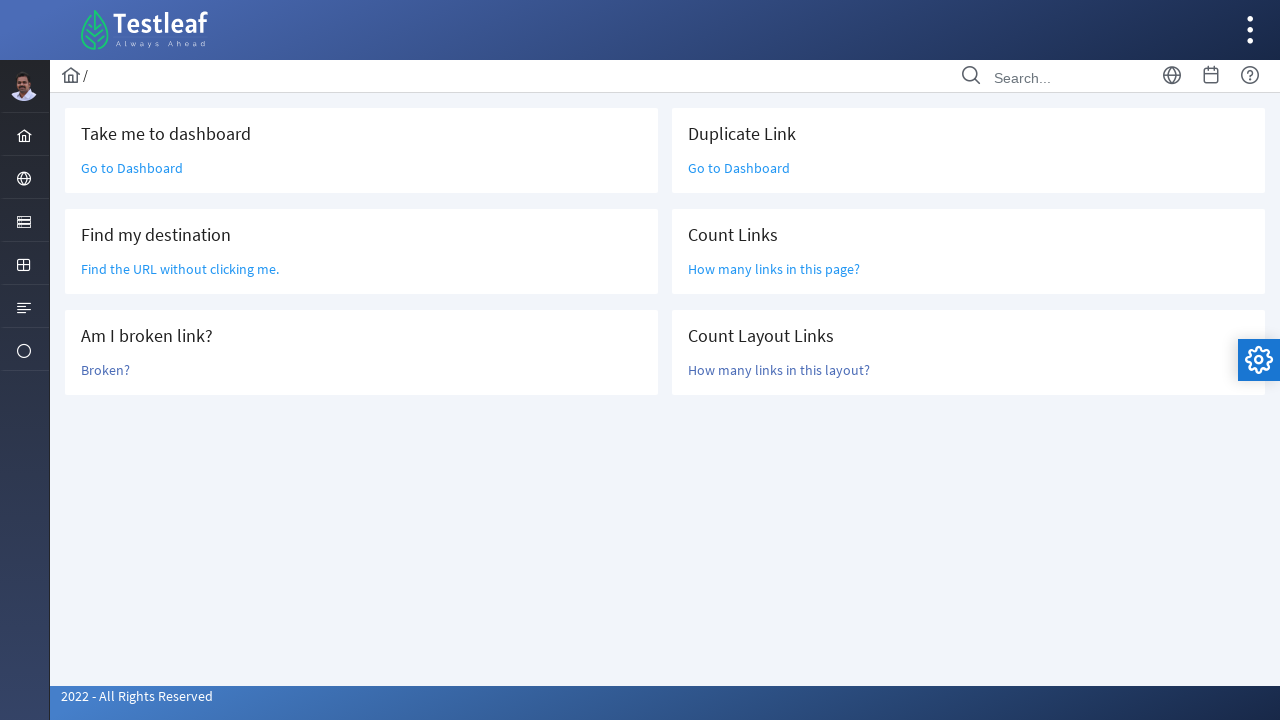

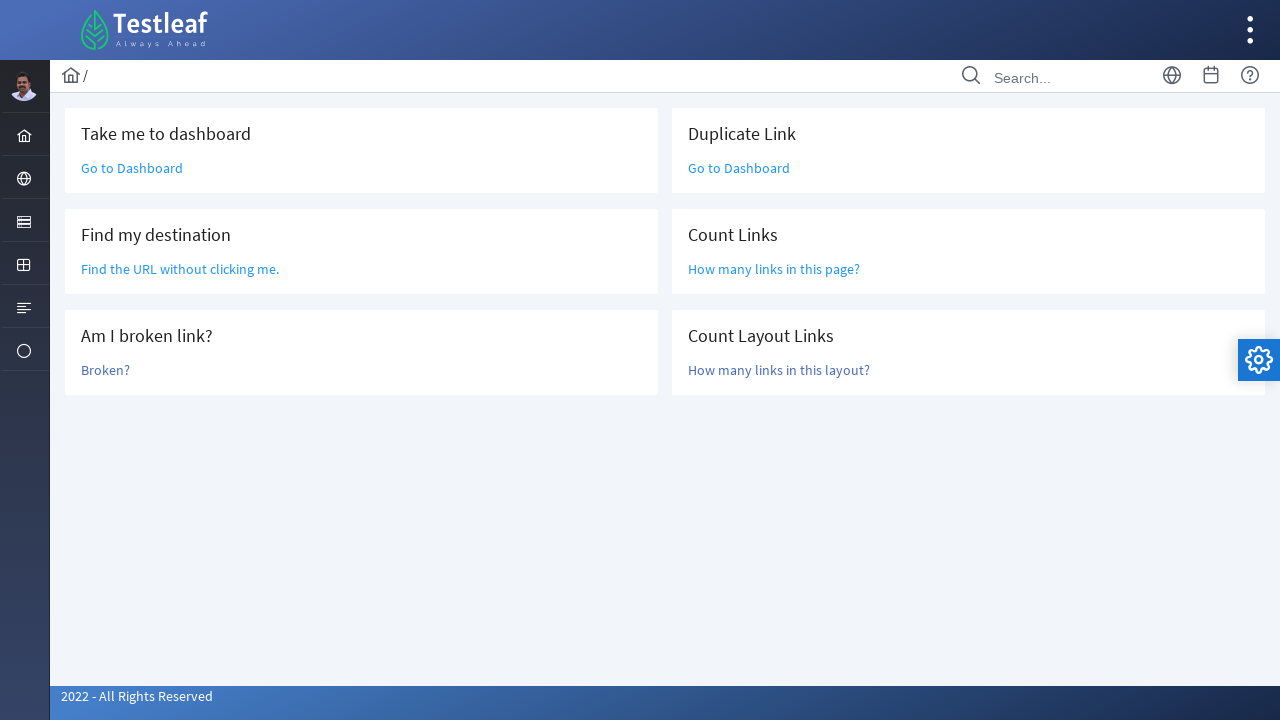